Clicks on the Team submenu link and verifies the three team member names are displayed: Oliver Schade, Gregor Scheithauer, and Stefan Scheler

Starting URL: http://www.99-bottles-of-beer.net/

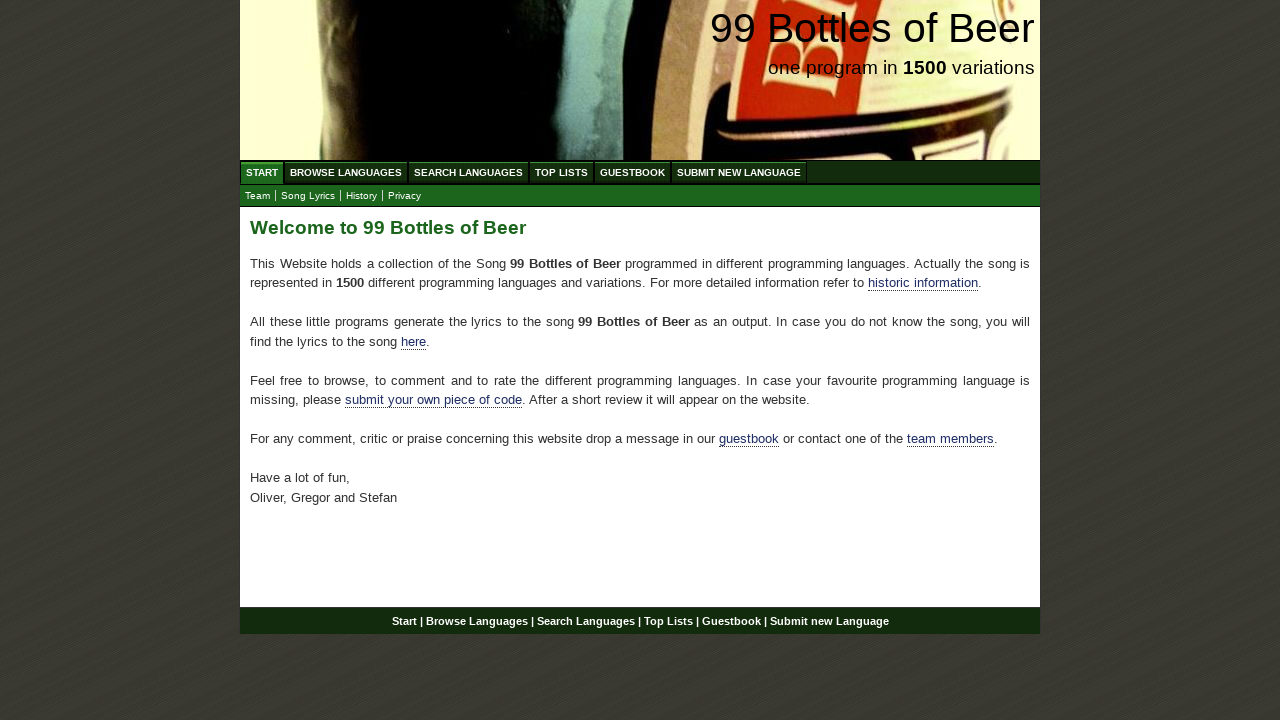

Clicked on the Team submenu link at (258, 196) on #submenu a[href='team.html']
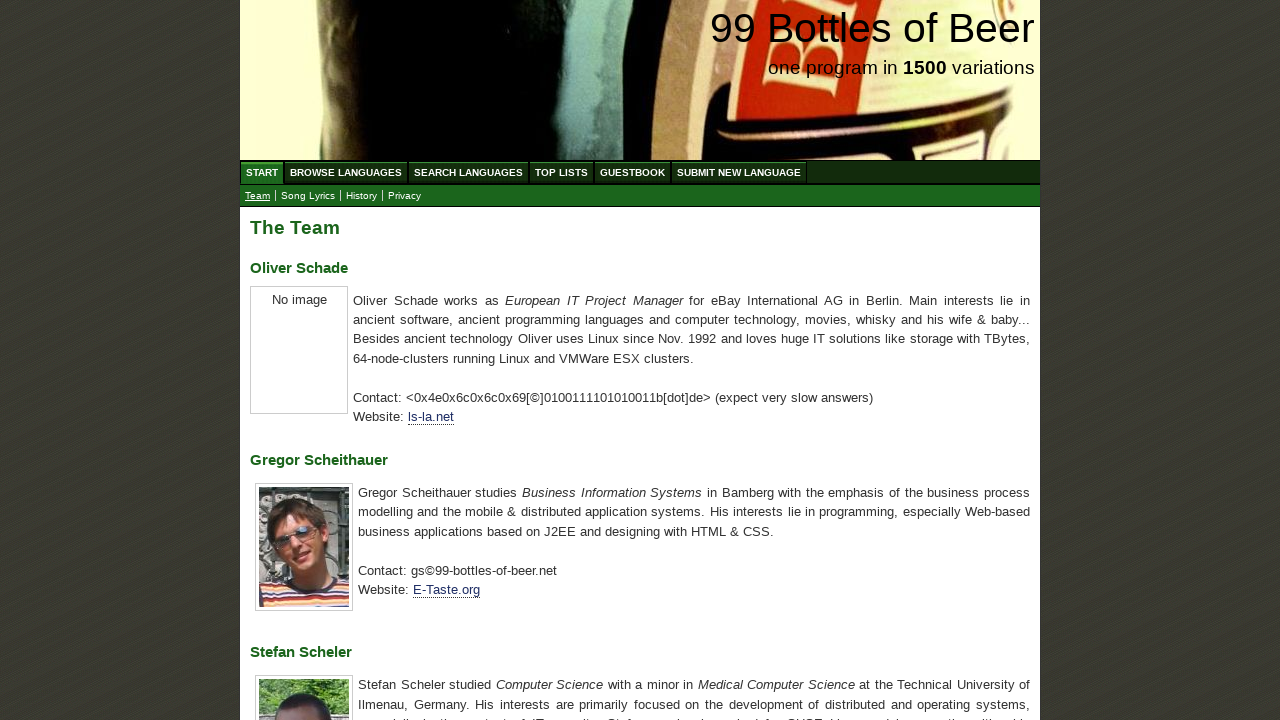

Team member headings loaded
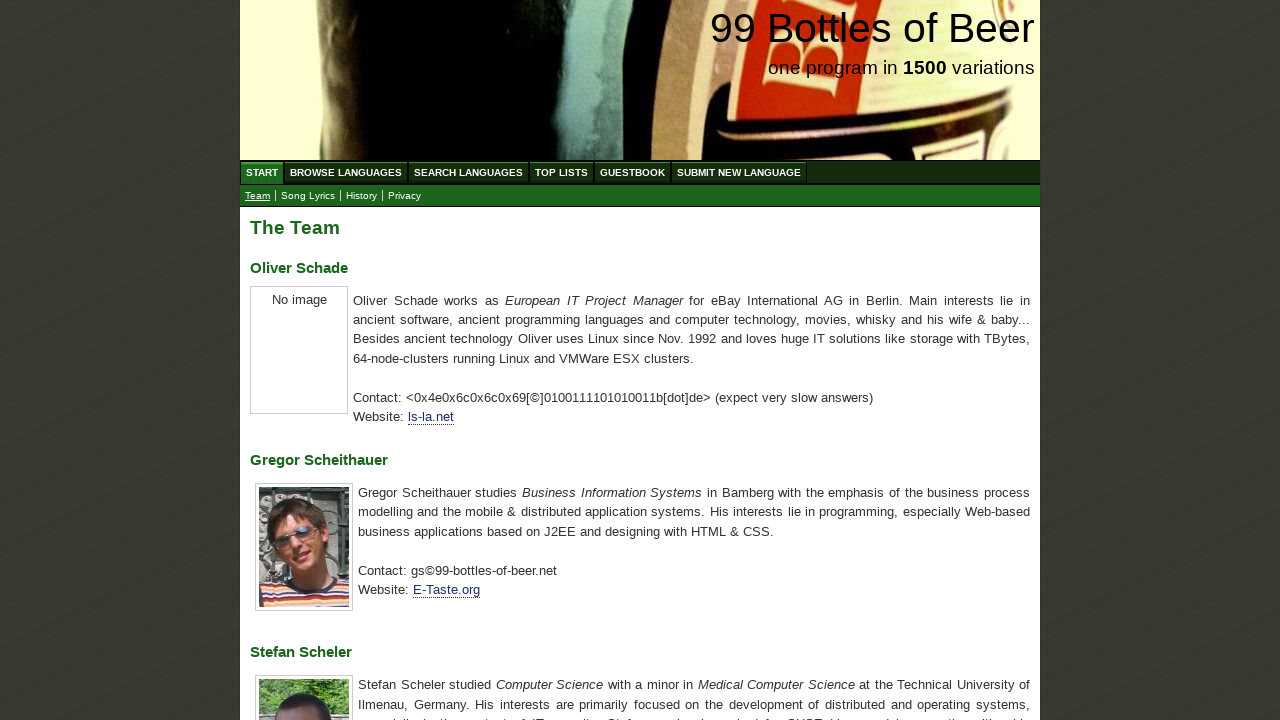

Retrieved Oliver Schade text content
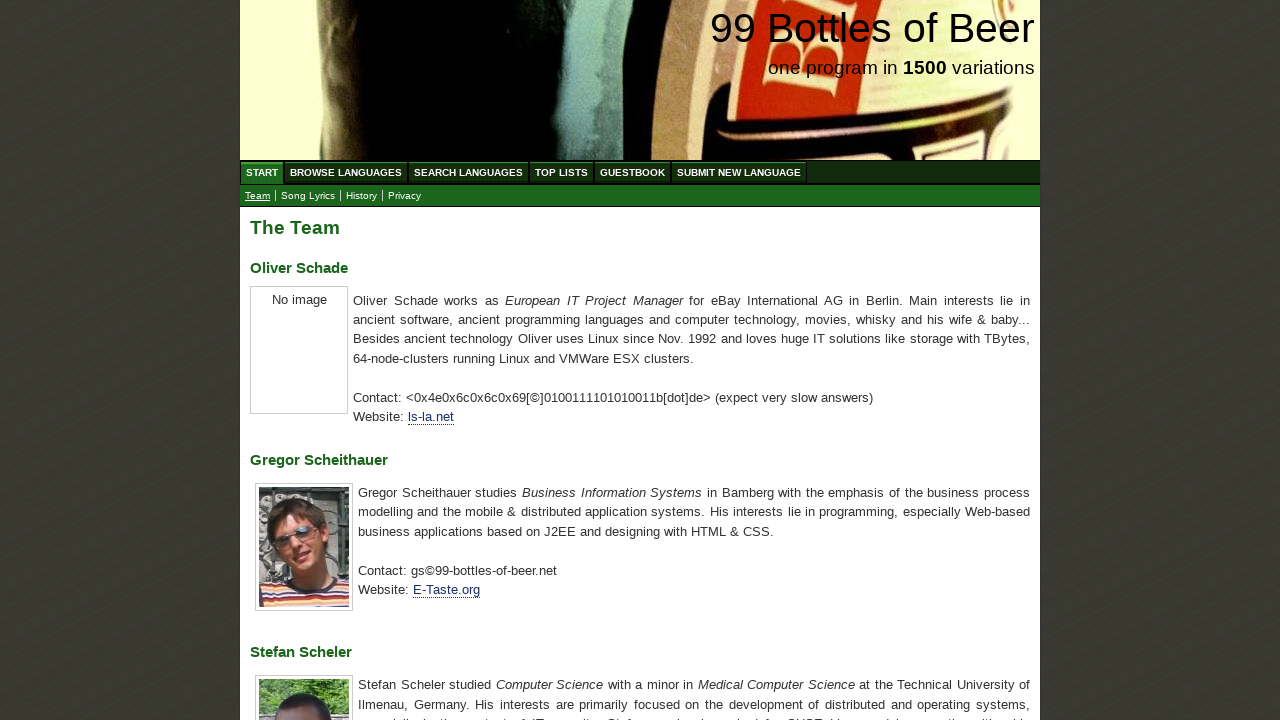

Verified Oliver Schade name is displayed correctly
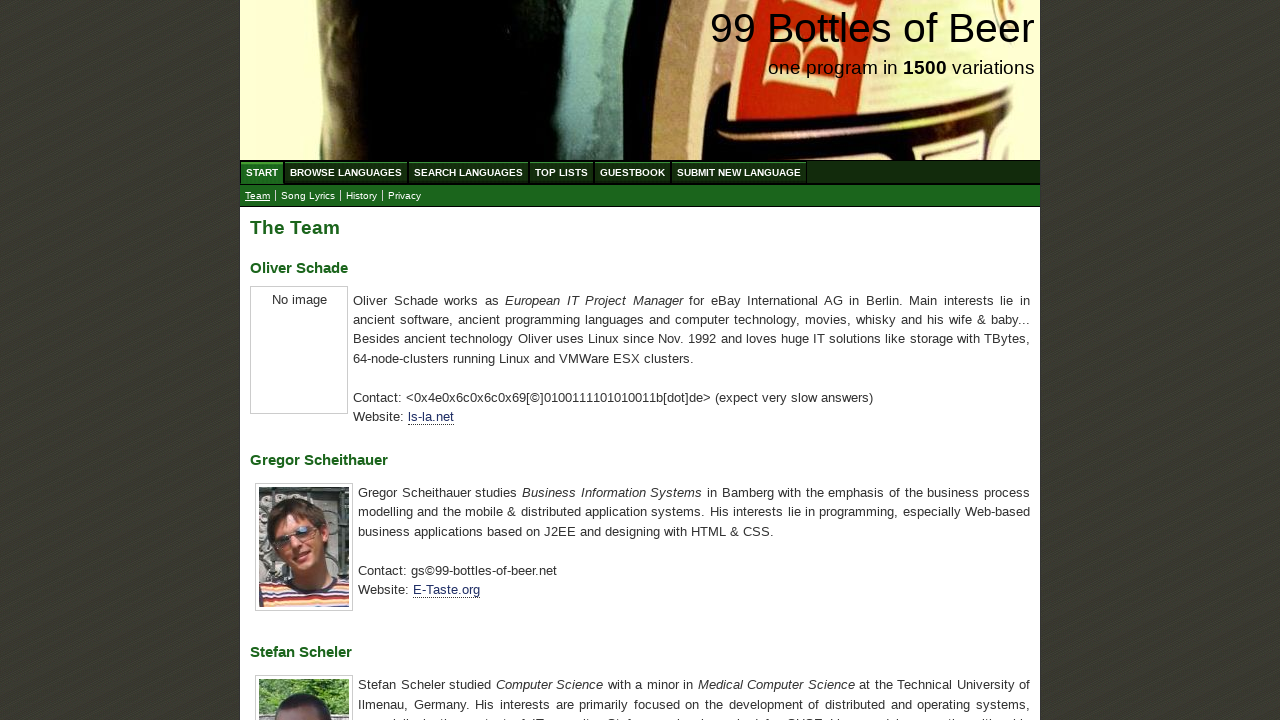

Retrieved Gregor Scheithauer text content
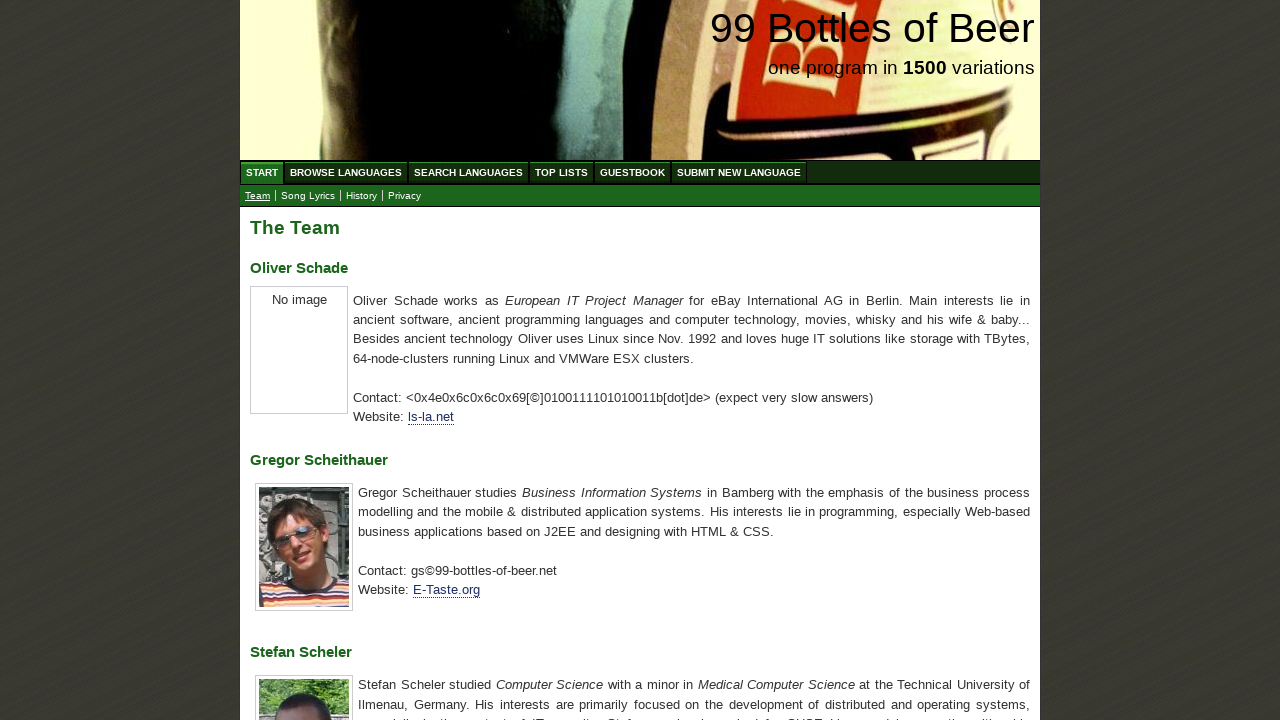

Verified Gregor Scheithauer name is displayed correctly
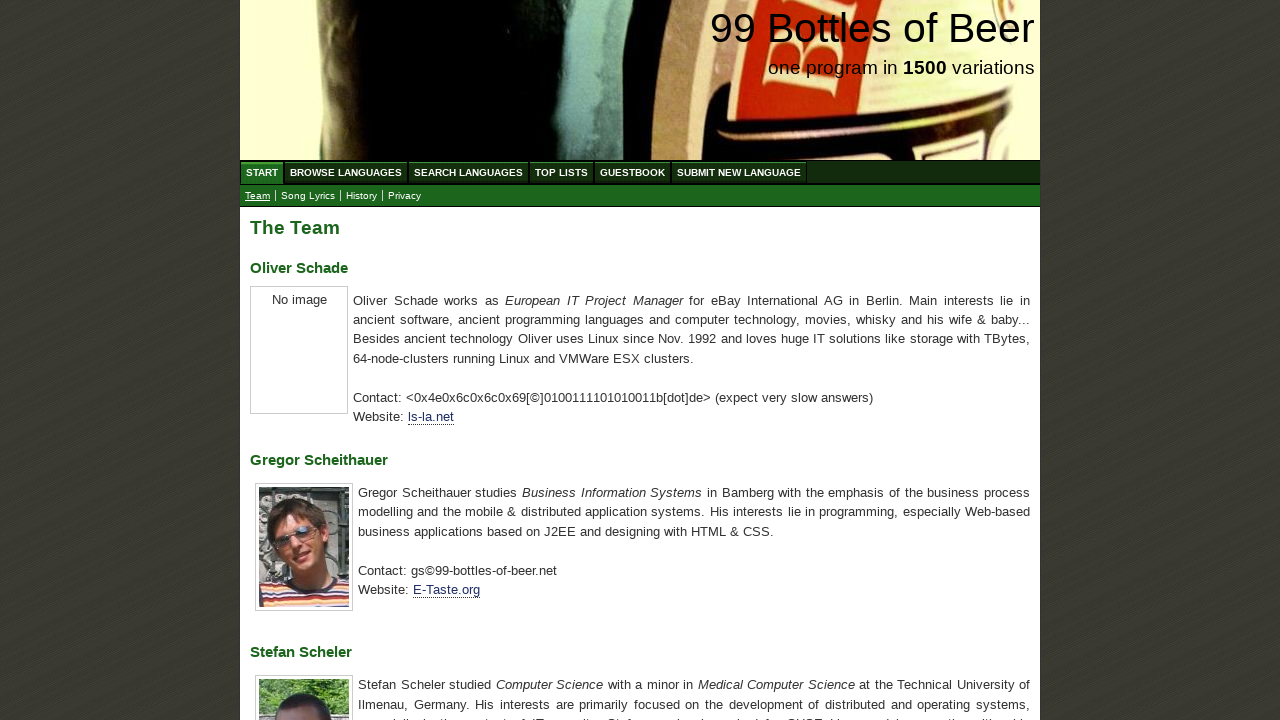

Retrieved Stefan Scheler text content
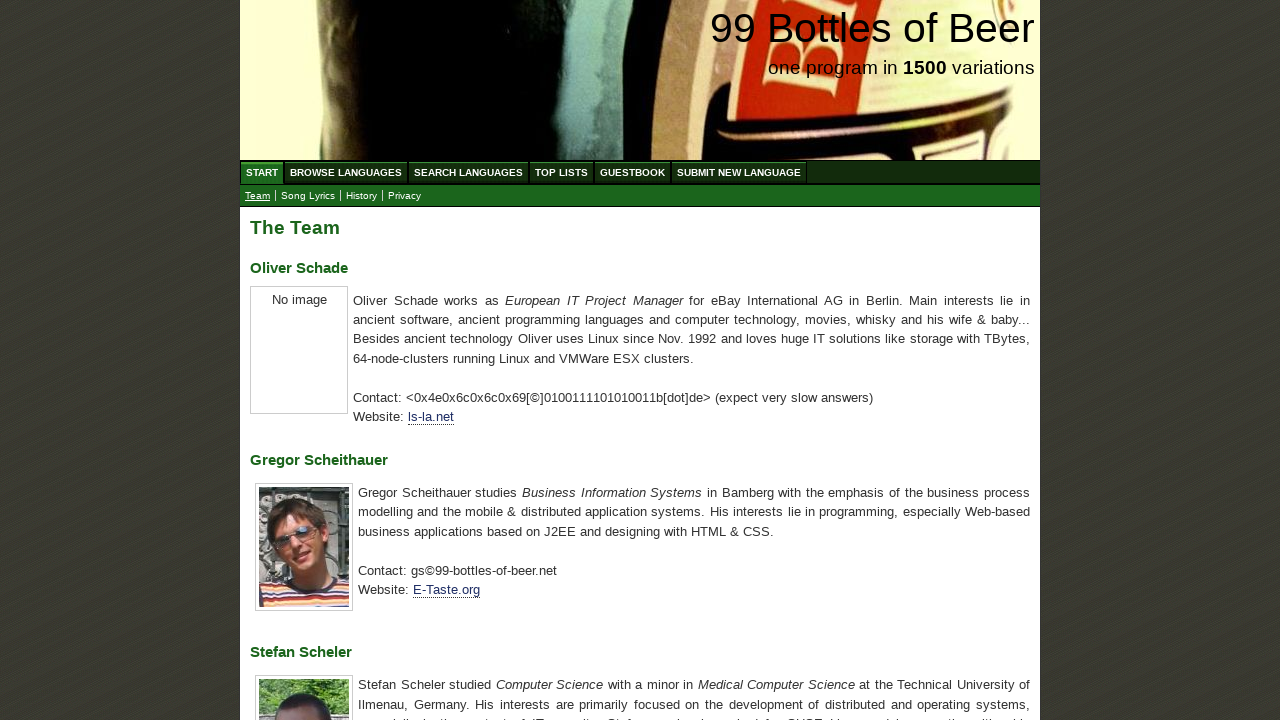

Verified Stefan Scheler name is displayed correctly
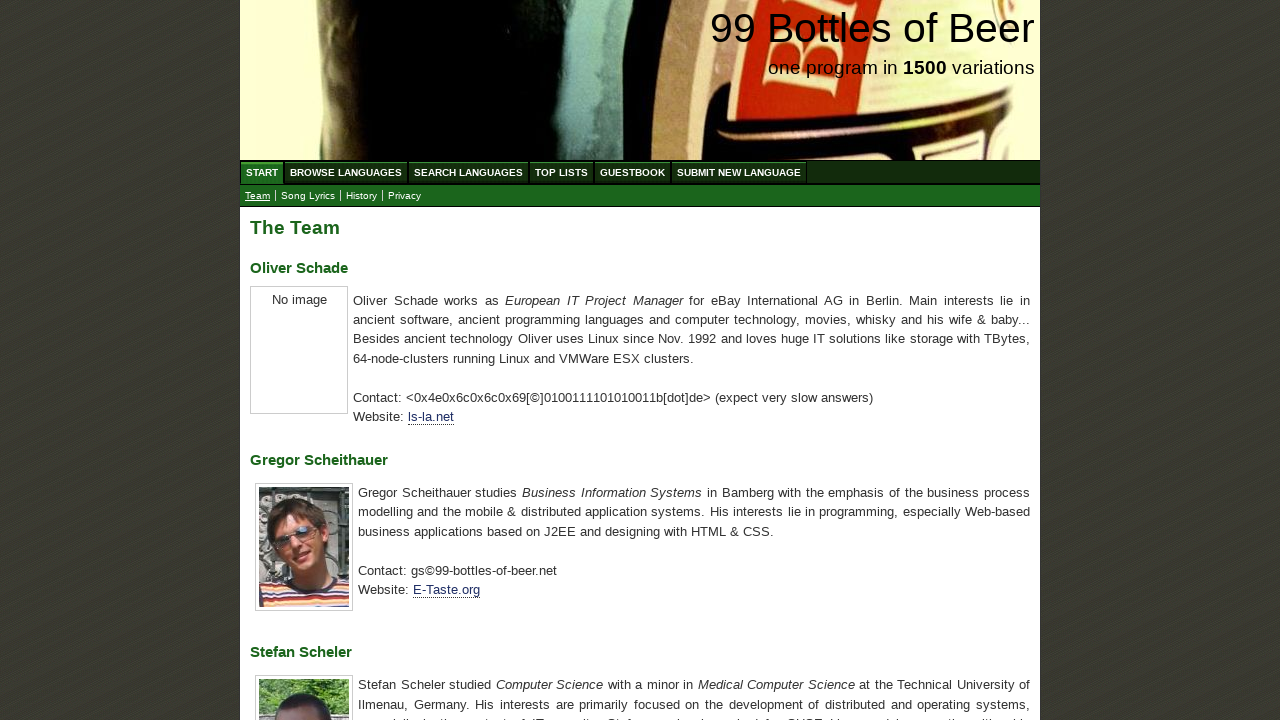

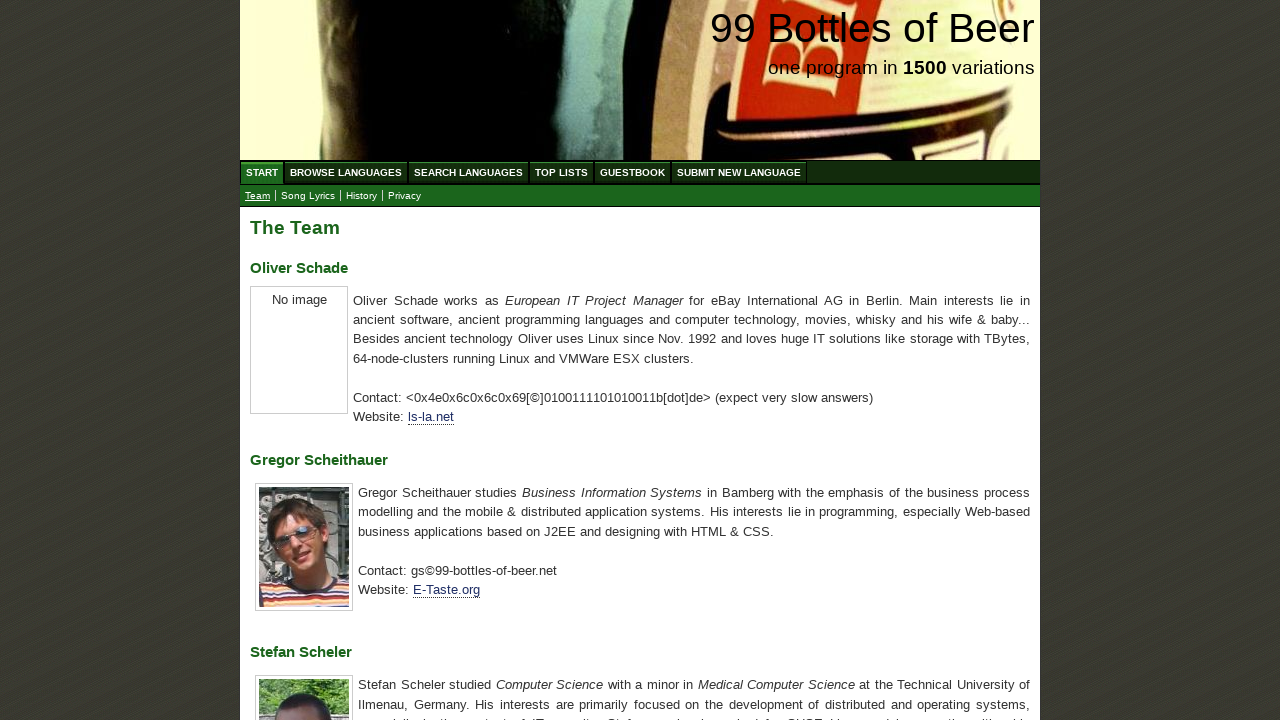